Tests adding coffee via context click (right-click), confirming the addition, proceeding to checkout and completing purchase

Starting URL: https://seleniumbase.io/coffee/

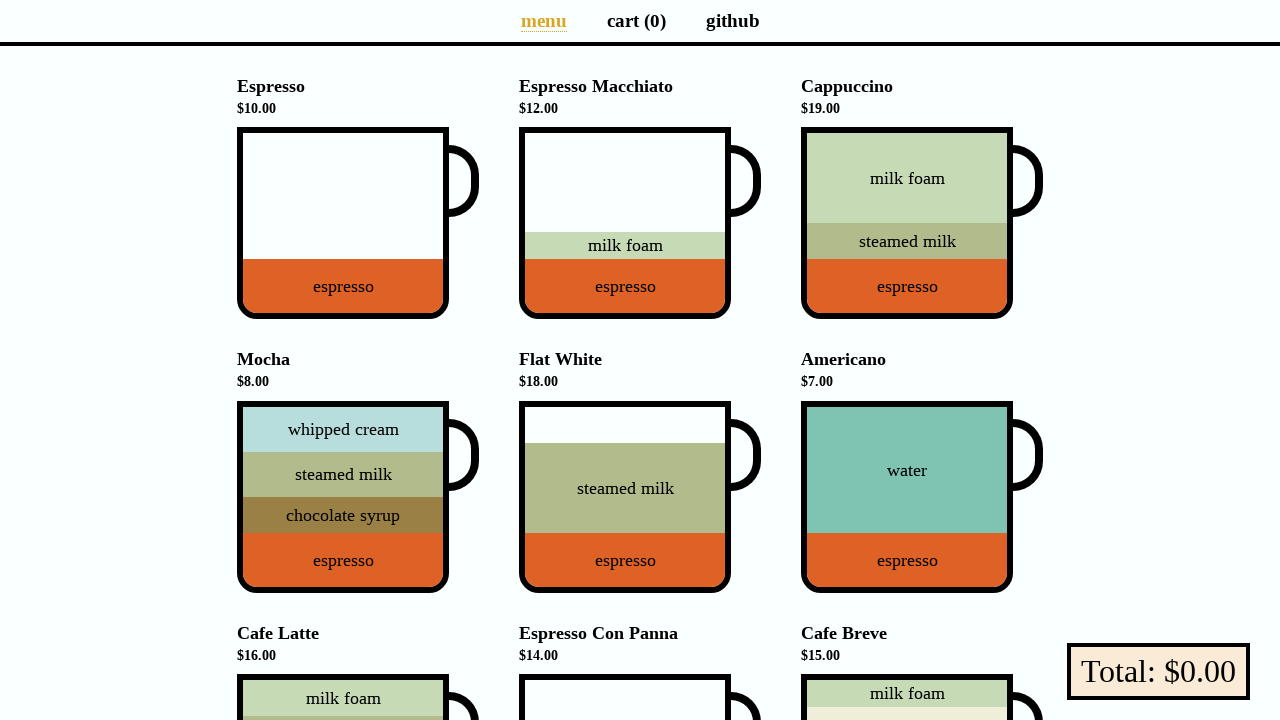

Right-clicked on Espresso Macchiato to open context menu at (625, 223) on div[data-test="Espresso_Macchiato"]
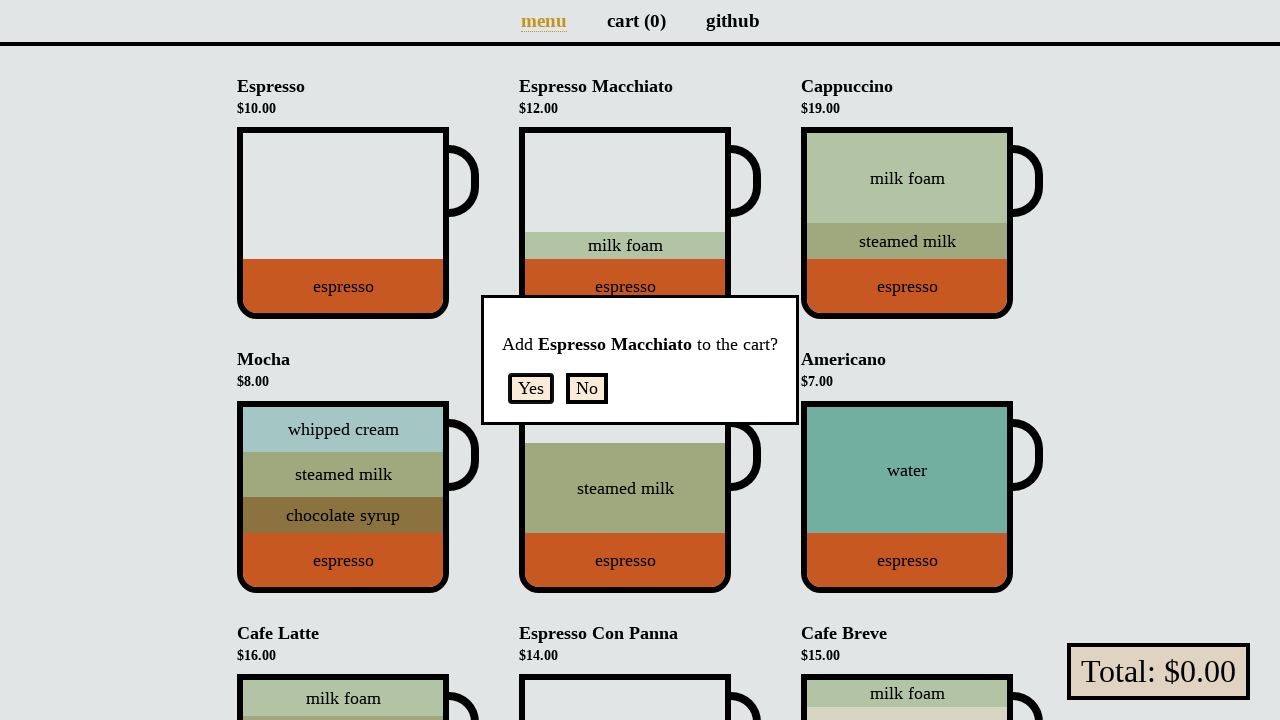

Clicked Yes button to confirm adding coffee to cart at (531, 388) on form button:has-text("Yes")
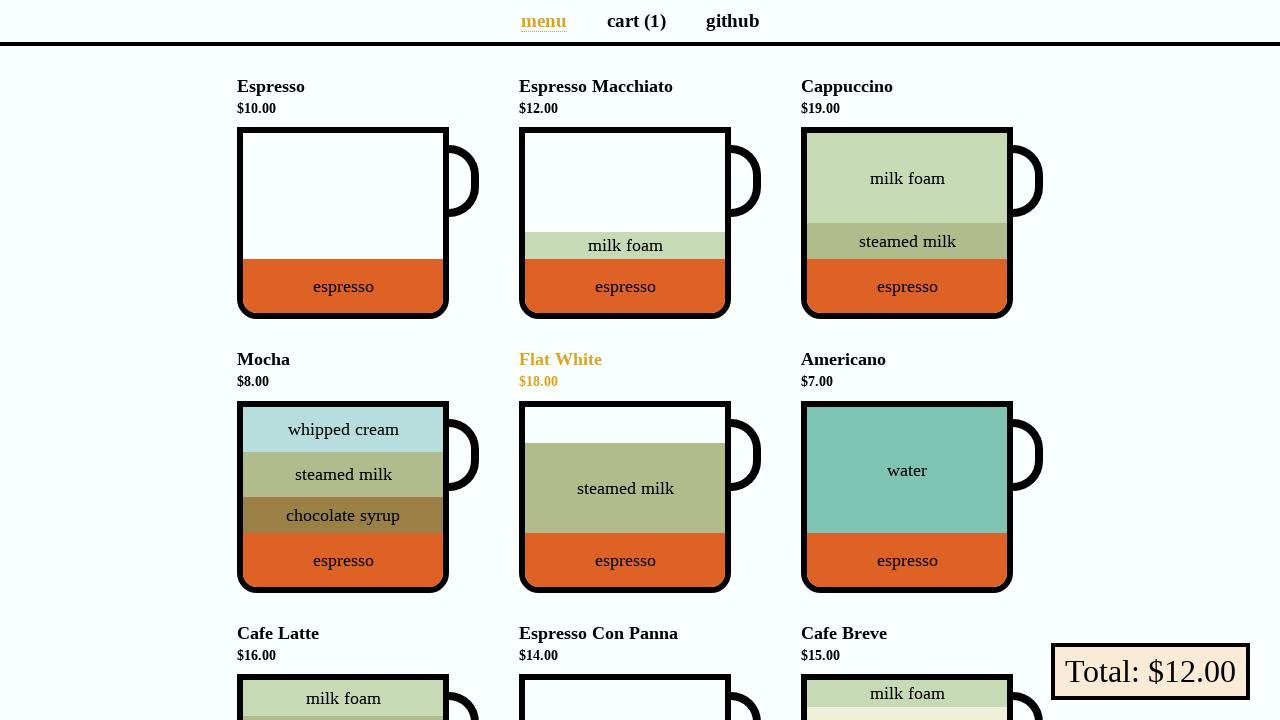

Verified cart now shows 1 item
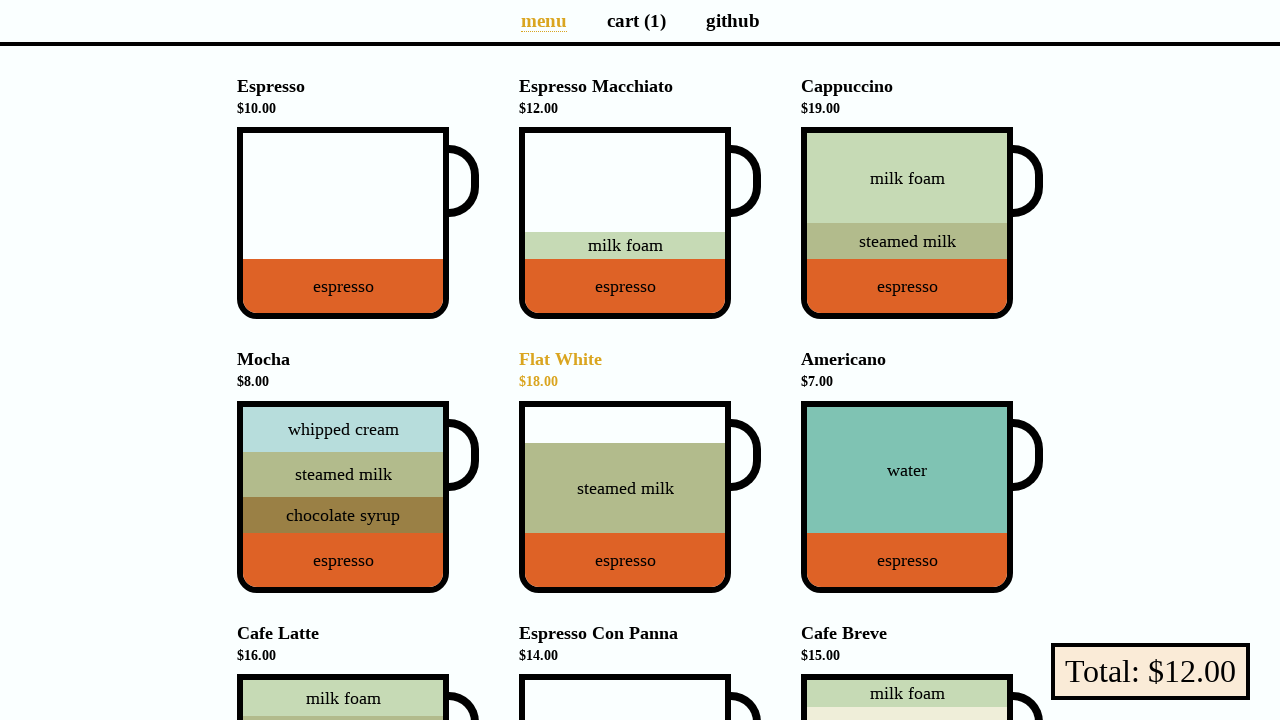

Clicked on cart page link to navigate to cart at (636, 20) on a[aria-label="Cart page"]
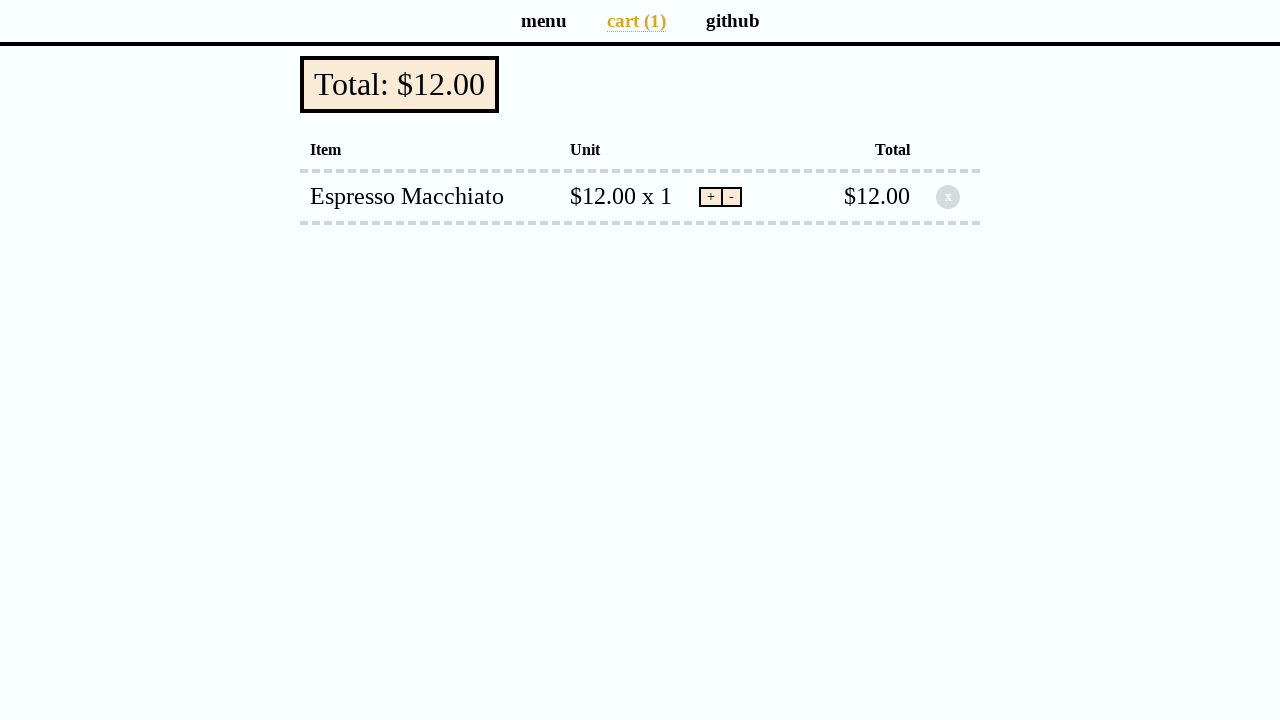

Verified cart total is $12.00
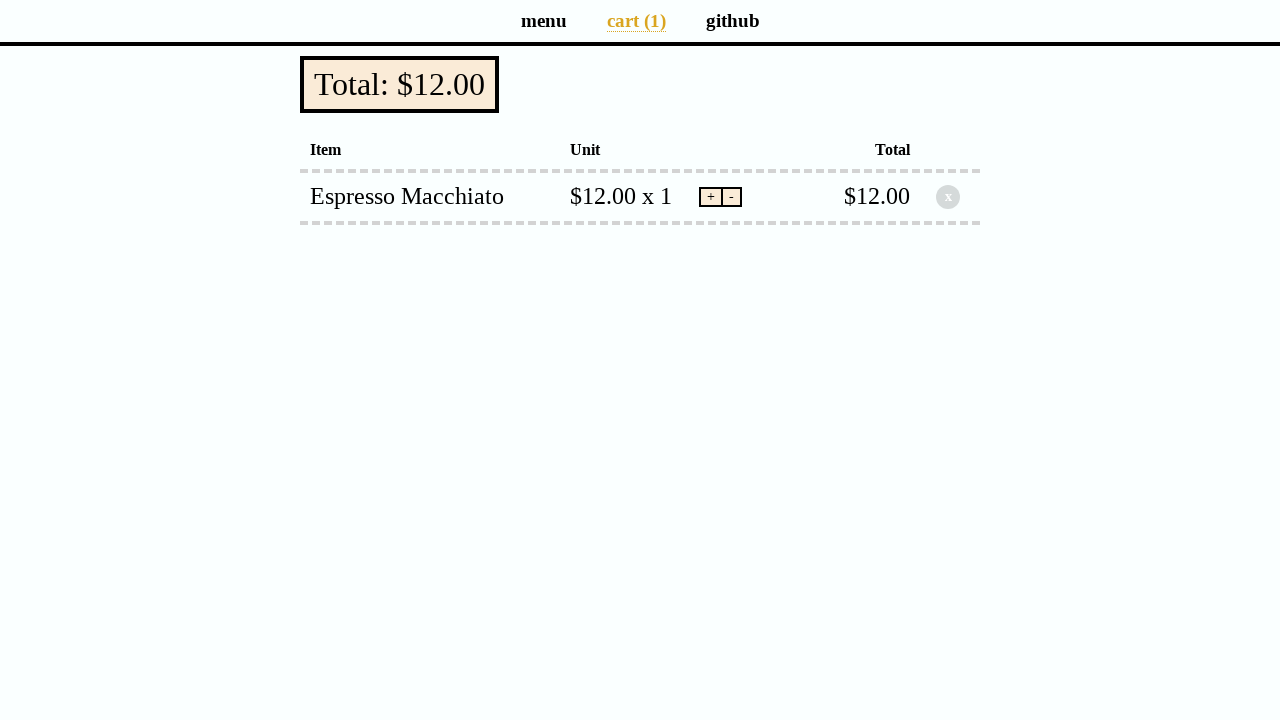

Clicked checkout button to proceed to payment at (400, 84) on button[data-test="checkout"]
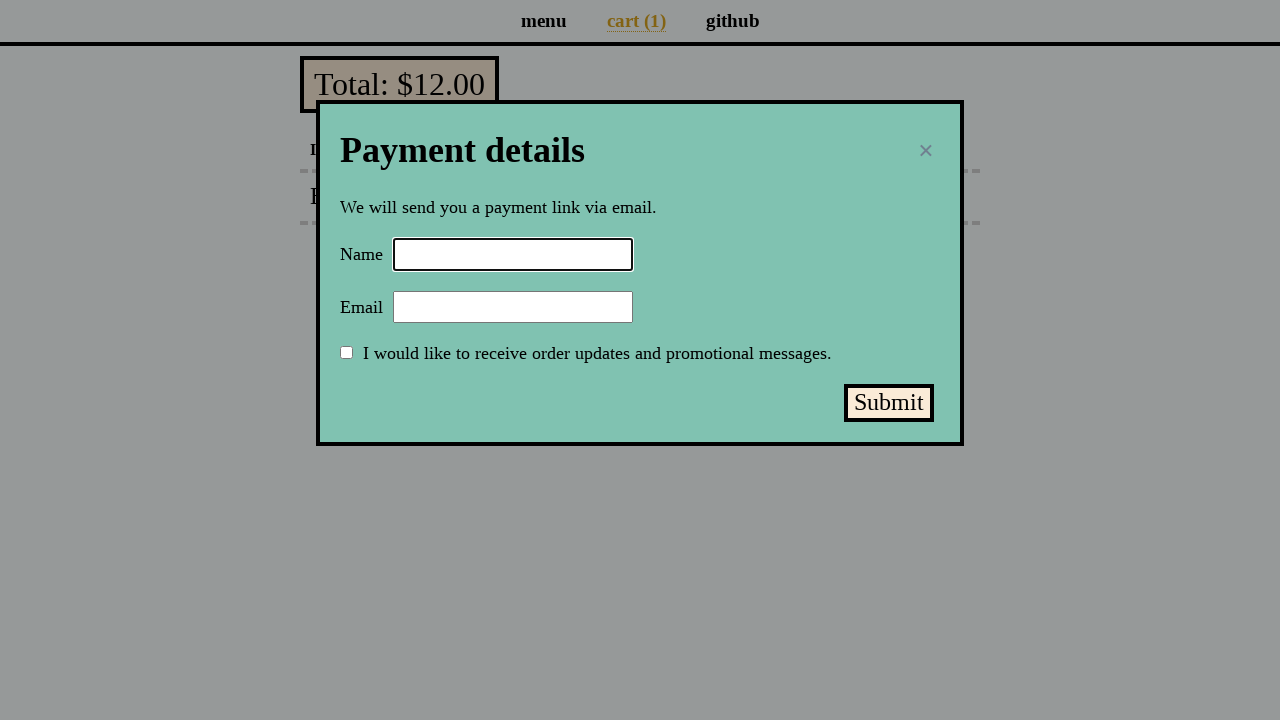

Filled in name field with 'Selenium Coffee' on input#name
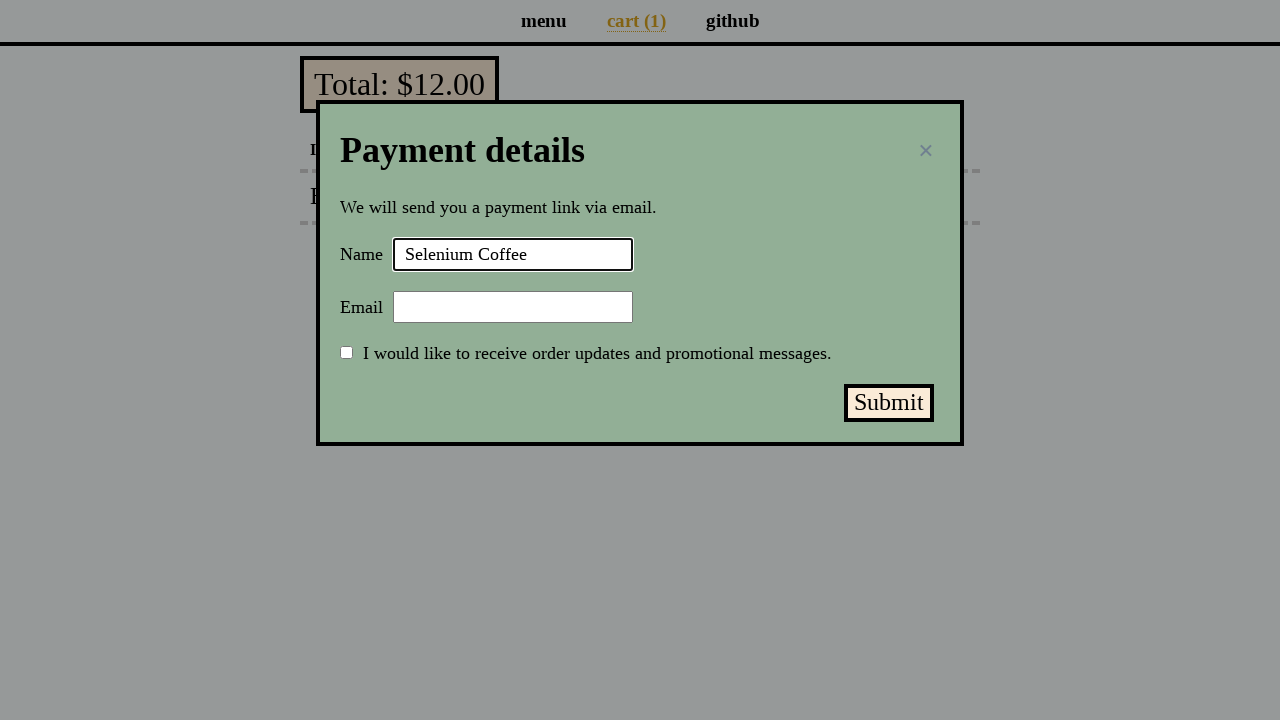

Filled in email field with 'test@test.test' on input#email
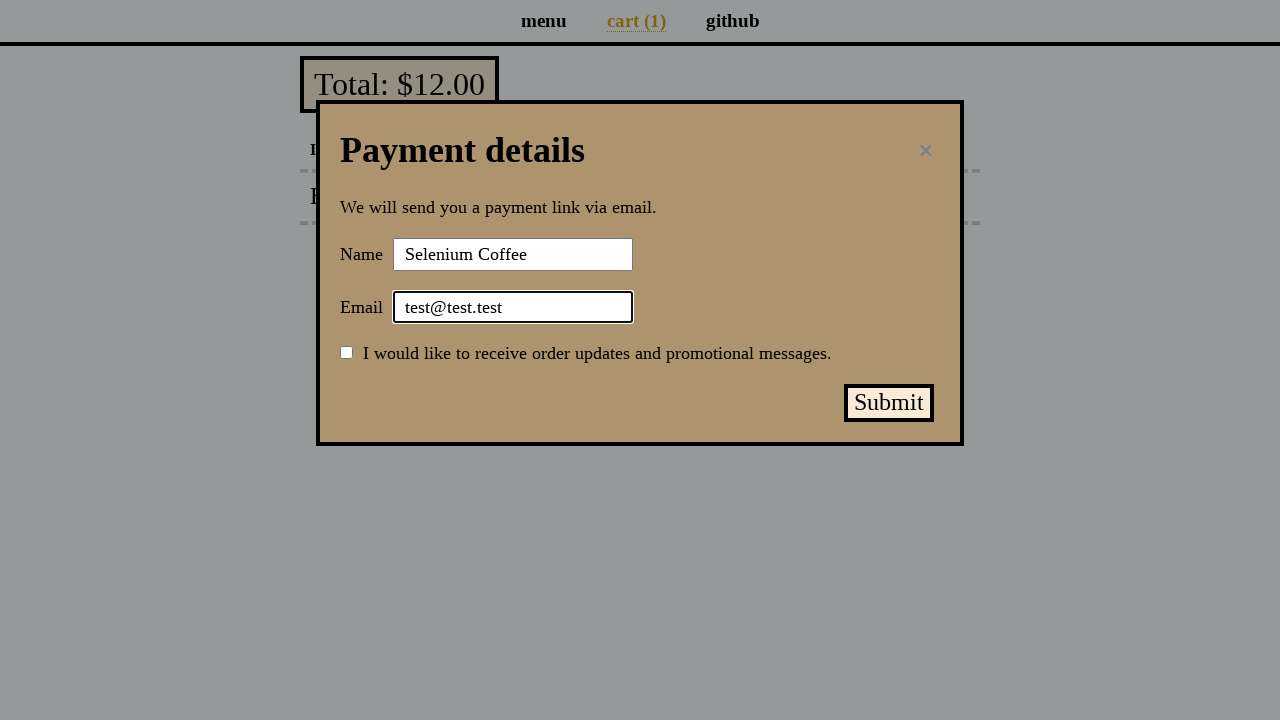

Clicked submit payment button to complete purchase at (889, 403) on button#submit-payment
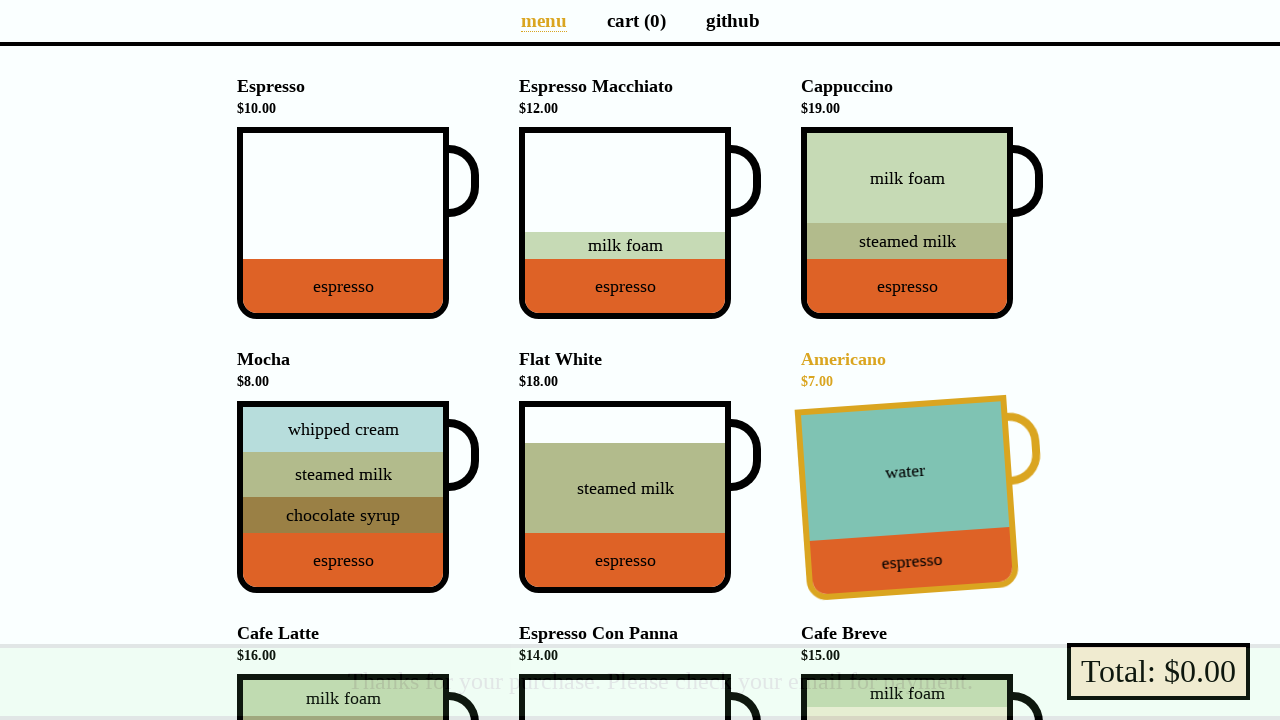

Verified purchase success message appeared
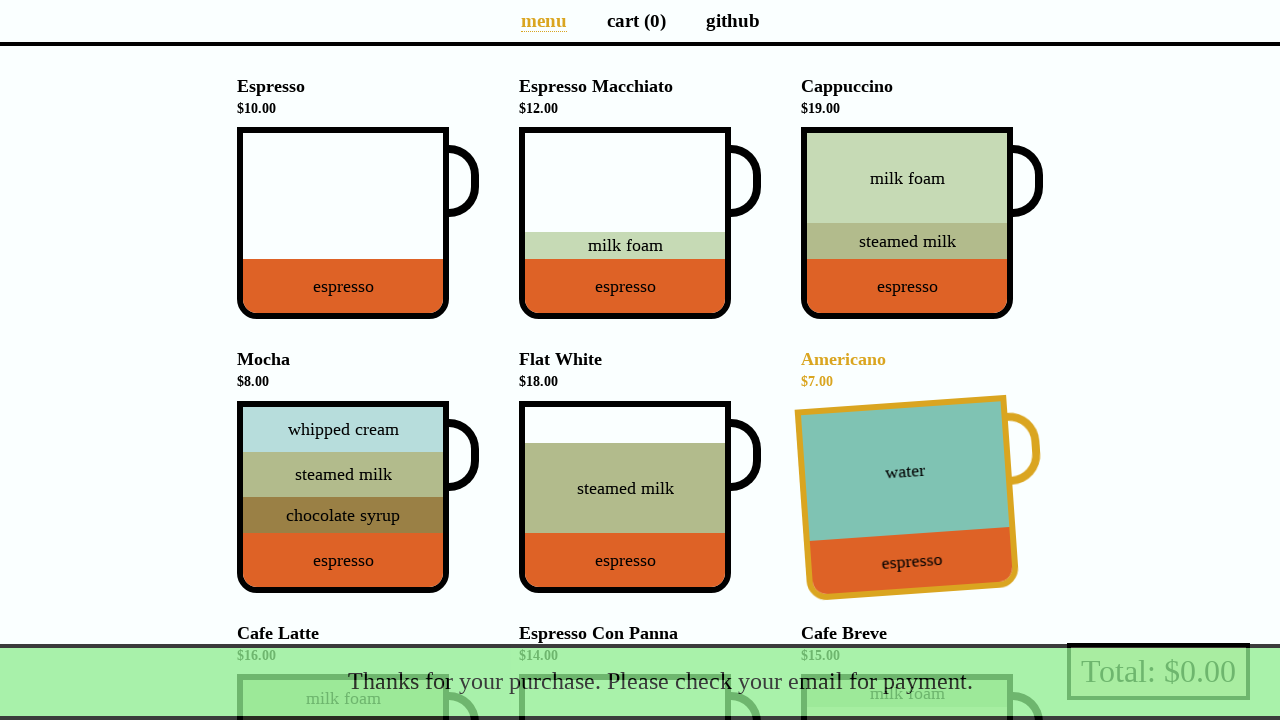

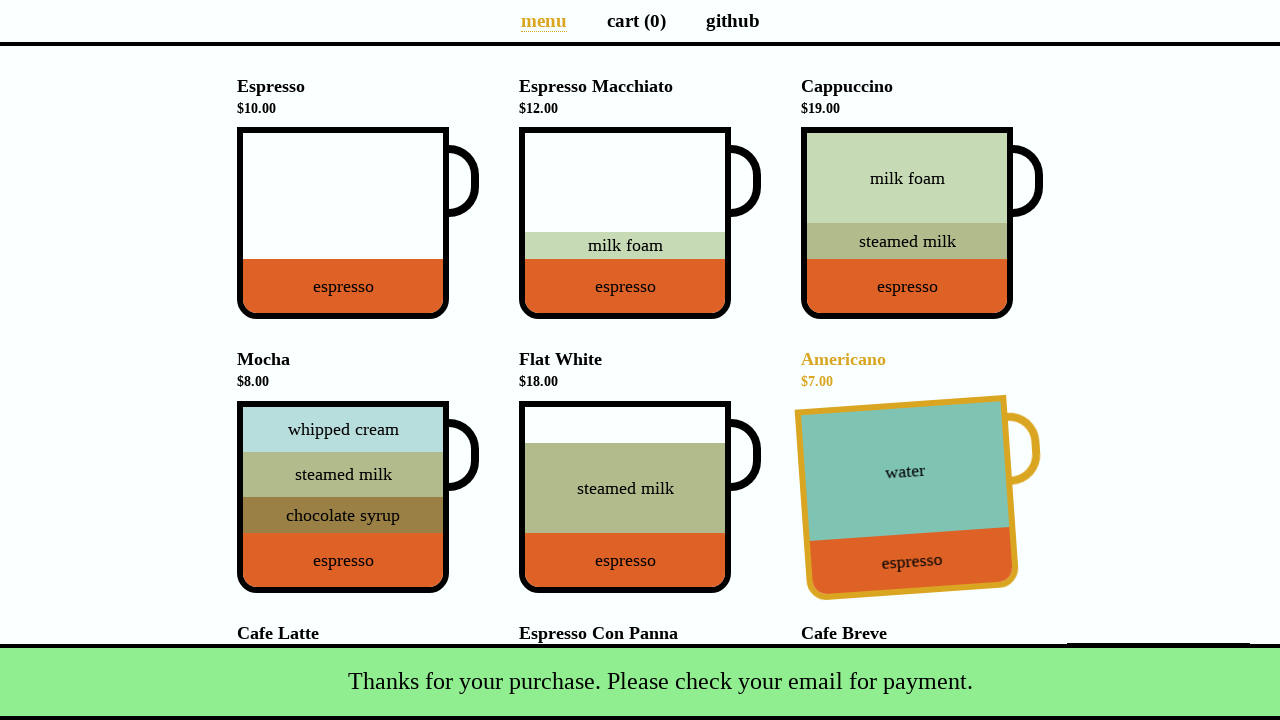